Tests adding a Samsung Galaxy S6 to cart, viewing it in the cart, and then deleting it from the cart.

Starting URL: https://www.demoblaze.com/

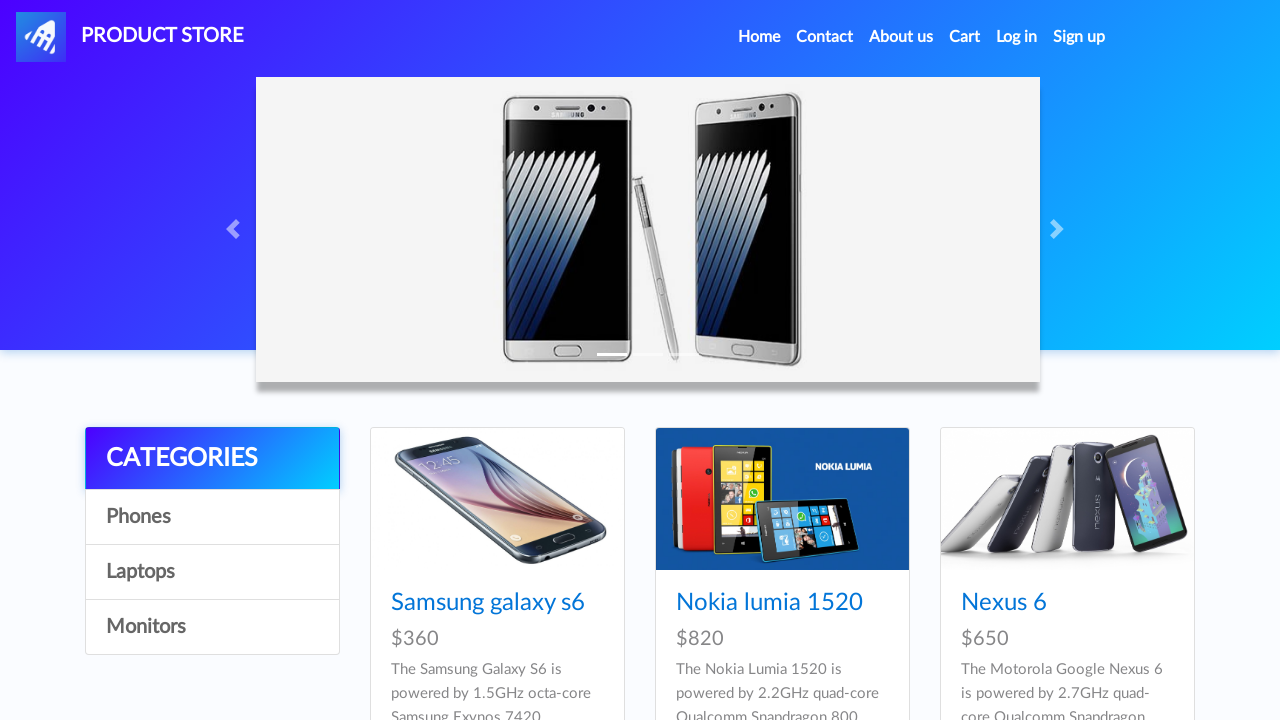

Clicked on Phones category at (212, 517) on text=Phones
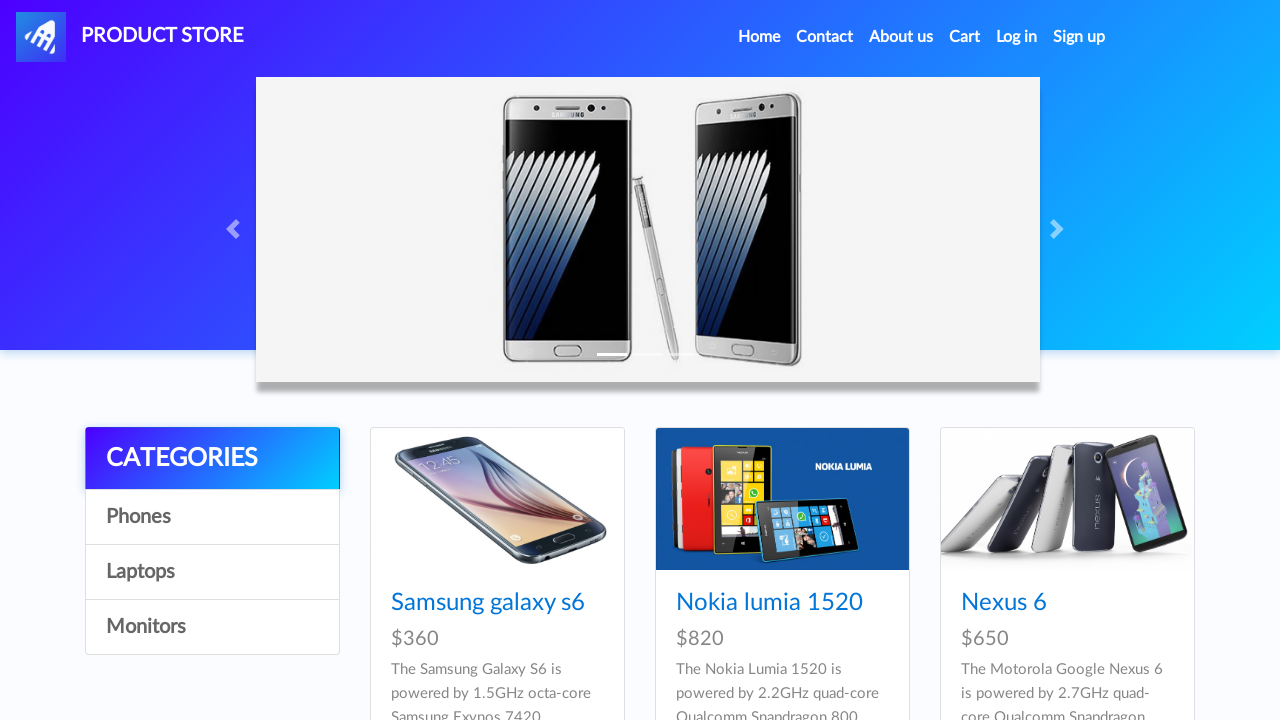

Clicked on Samsung Galaxy S6 product link at (488, 603) on a.hrefch >> internal:has-text="Samsung galaxy s6"i
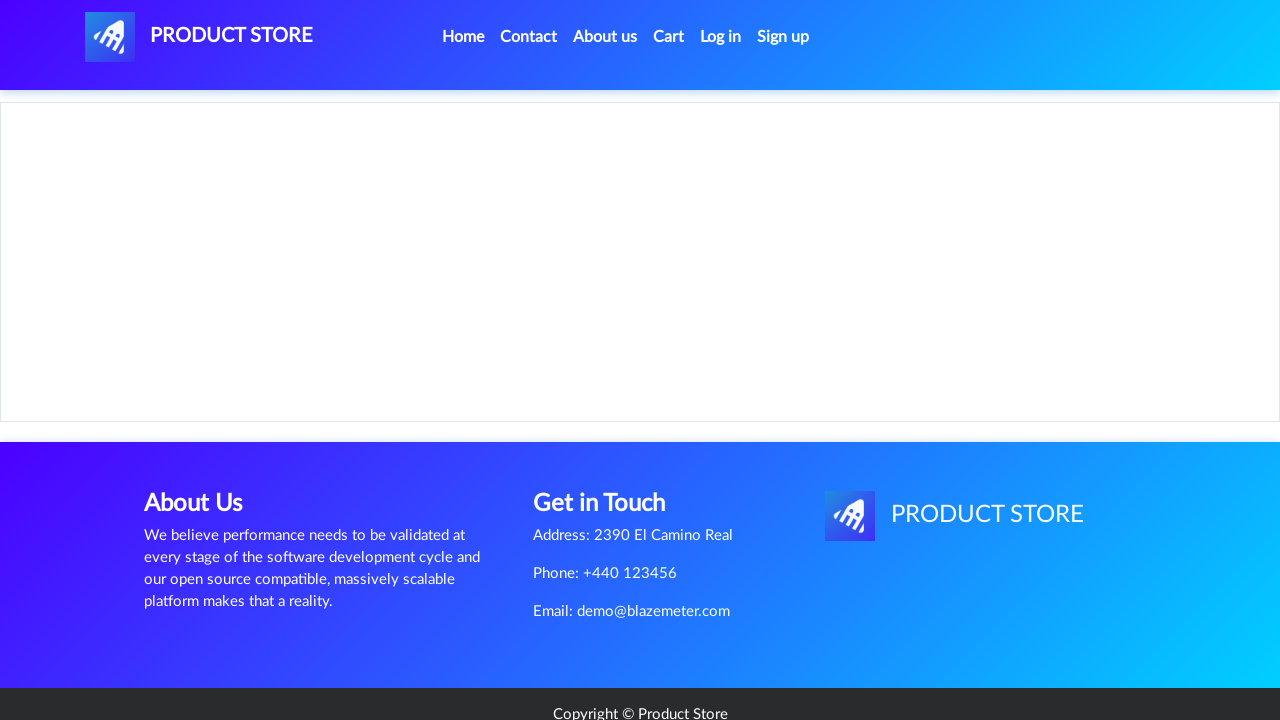

Product page loaded with Samsung Galaxy S6 details visible
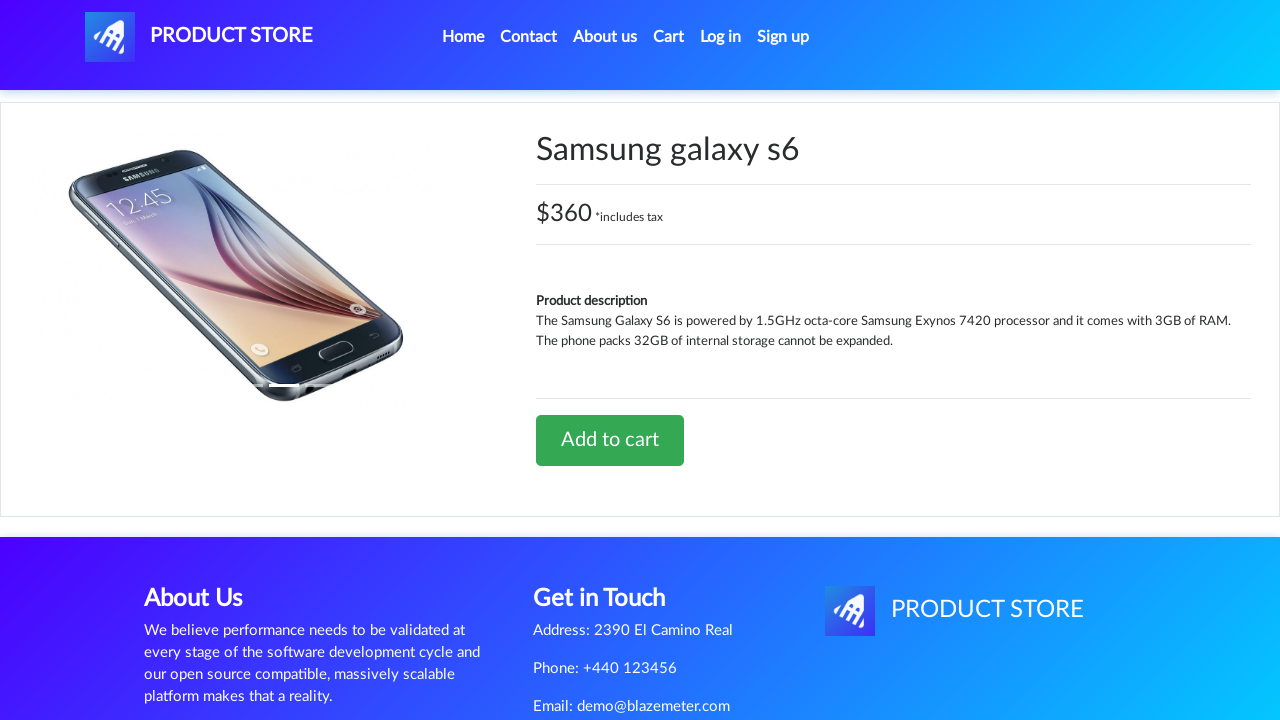

Add to cart button is ready
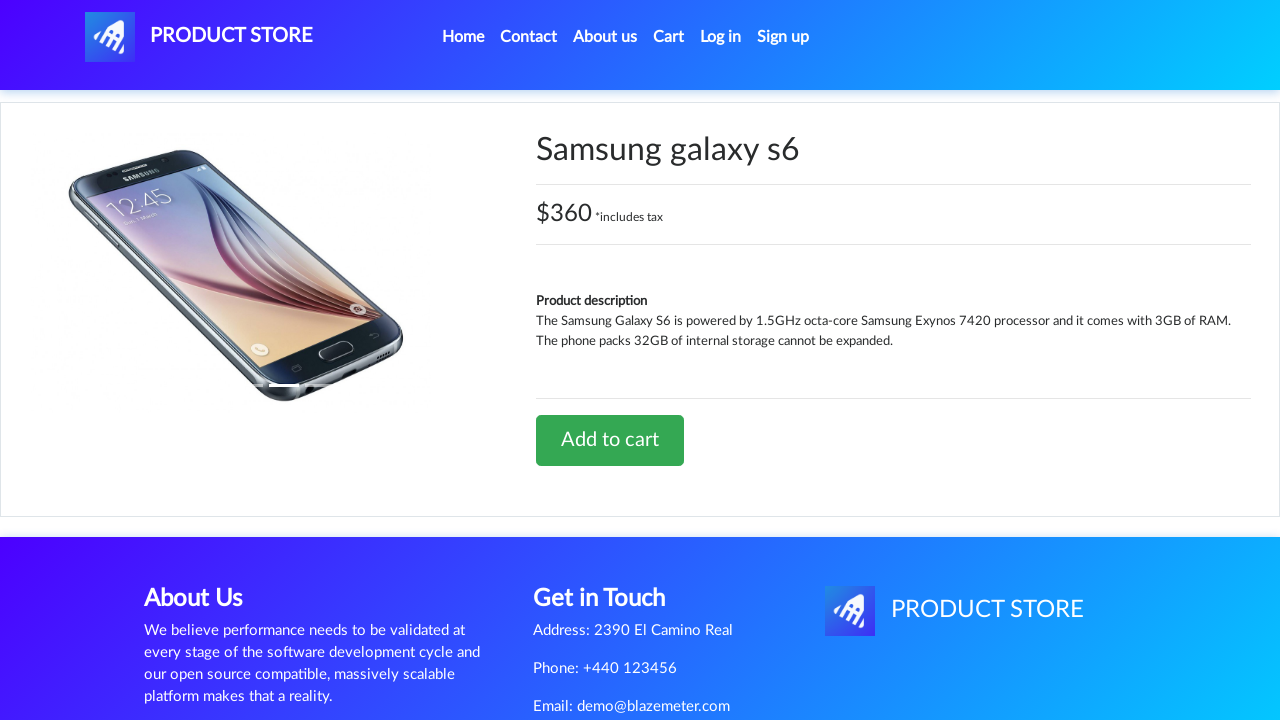

Clicked Add to cart button for Samsung Galaxy S6 at (610, 440) on internal:text="Add to cart"i
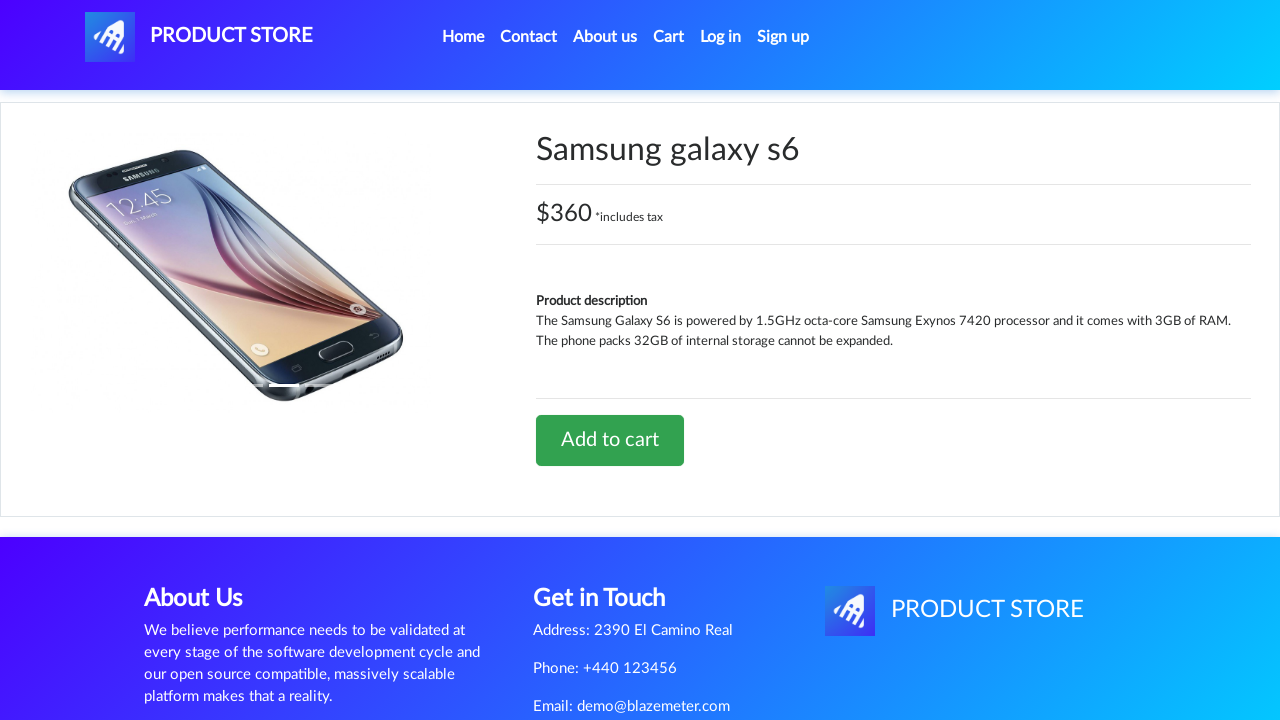

Clicked on Cart navigation link at (669, 37) on a.nav-link >> internal:has-text="Cart"i
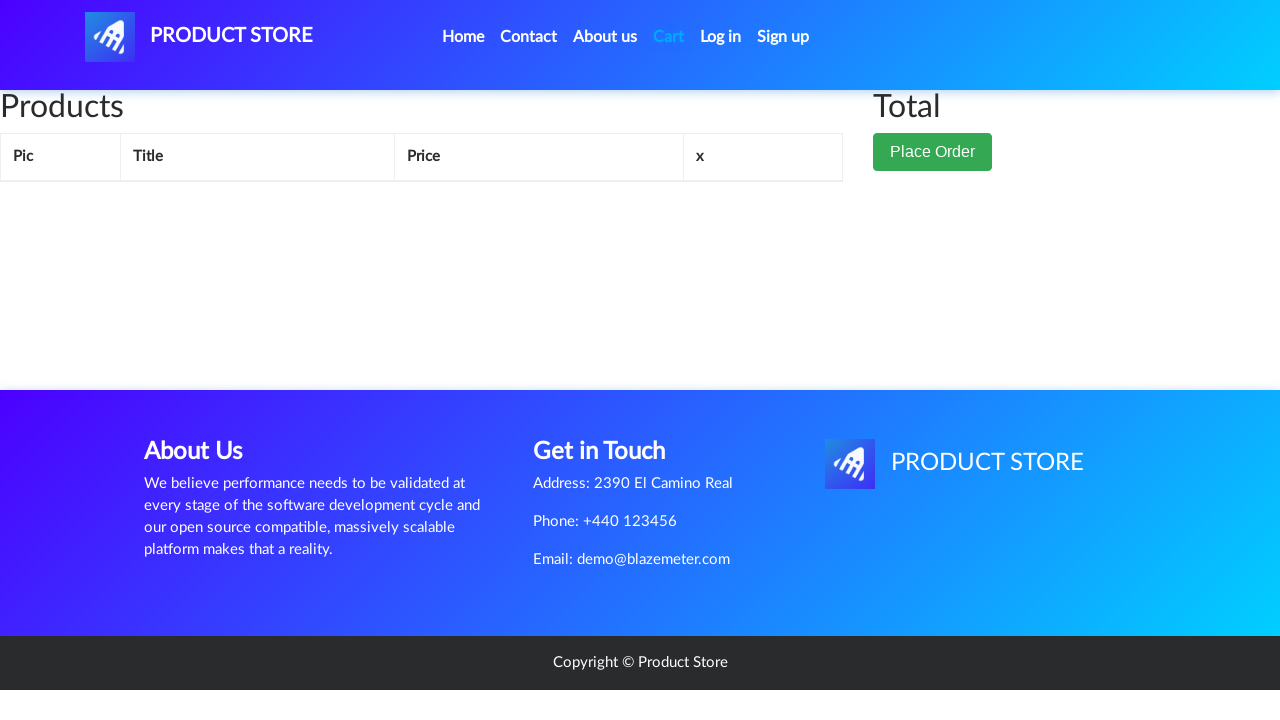

Samsung Galaxy S6 is visible in the cart page
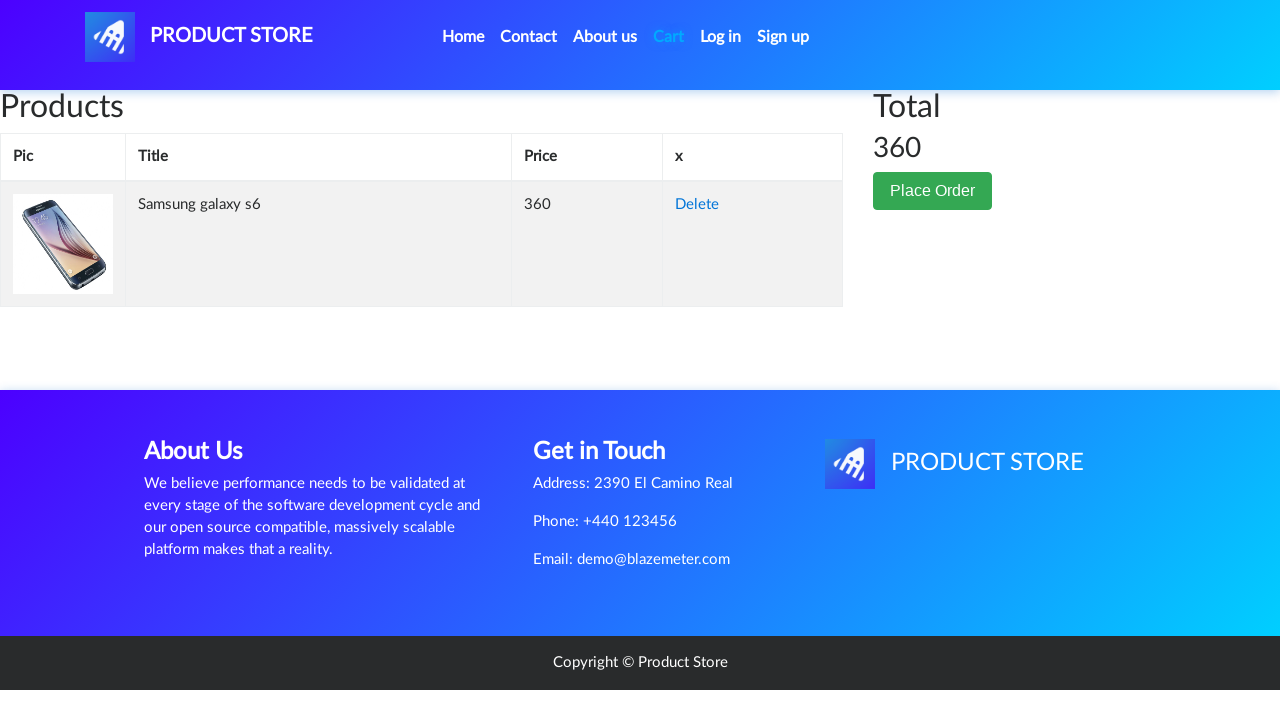

Clicked Delete link to remove Samsung Galaxy S6 from cart at (697, 205) on internal:text="Delete"i
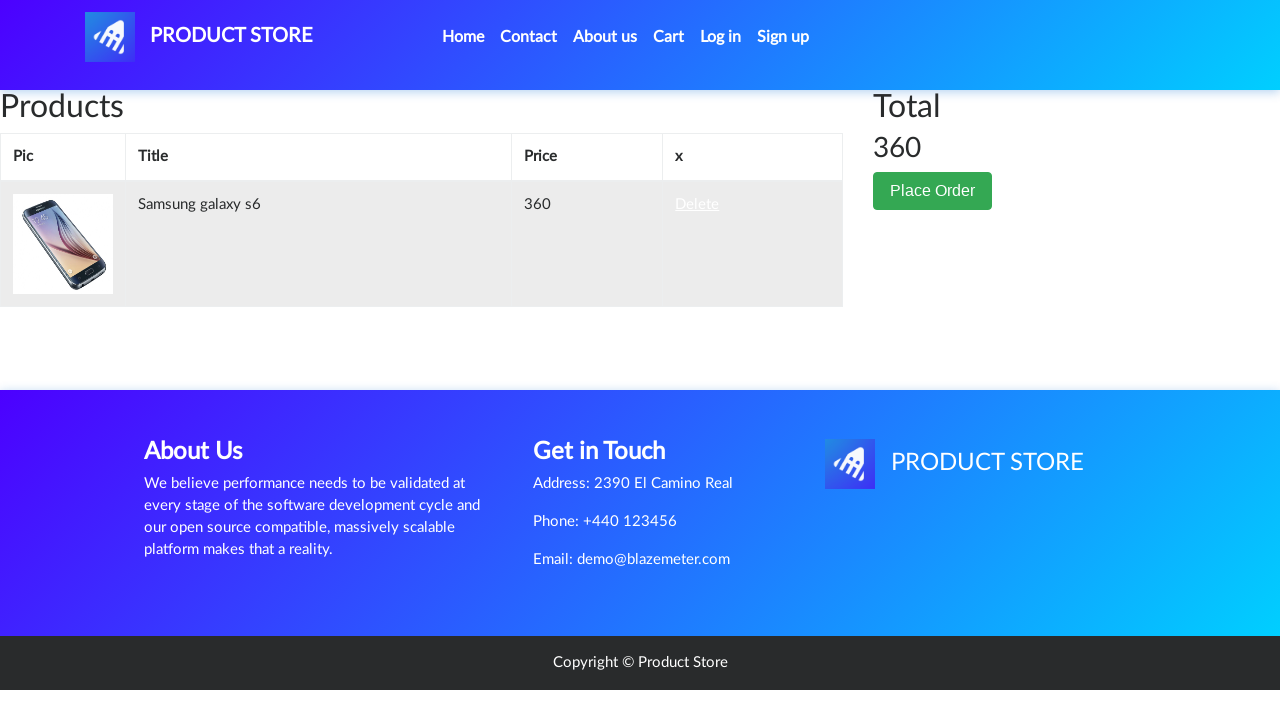

Waited for item removal to complete
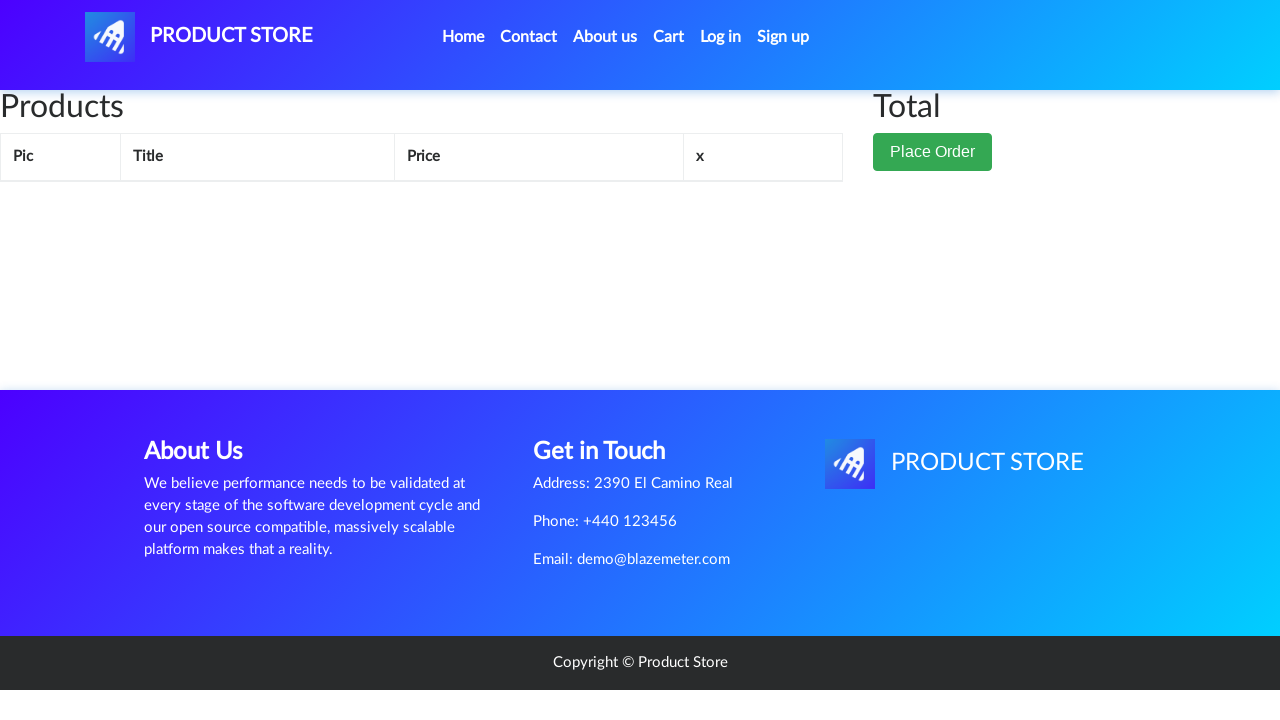

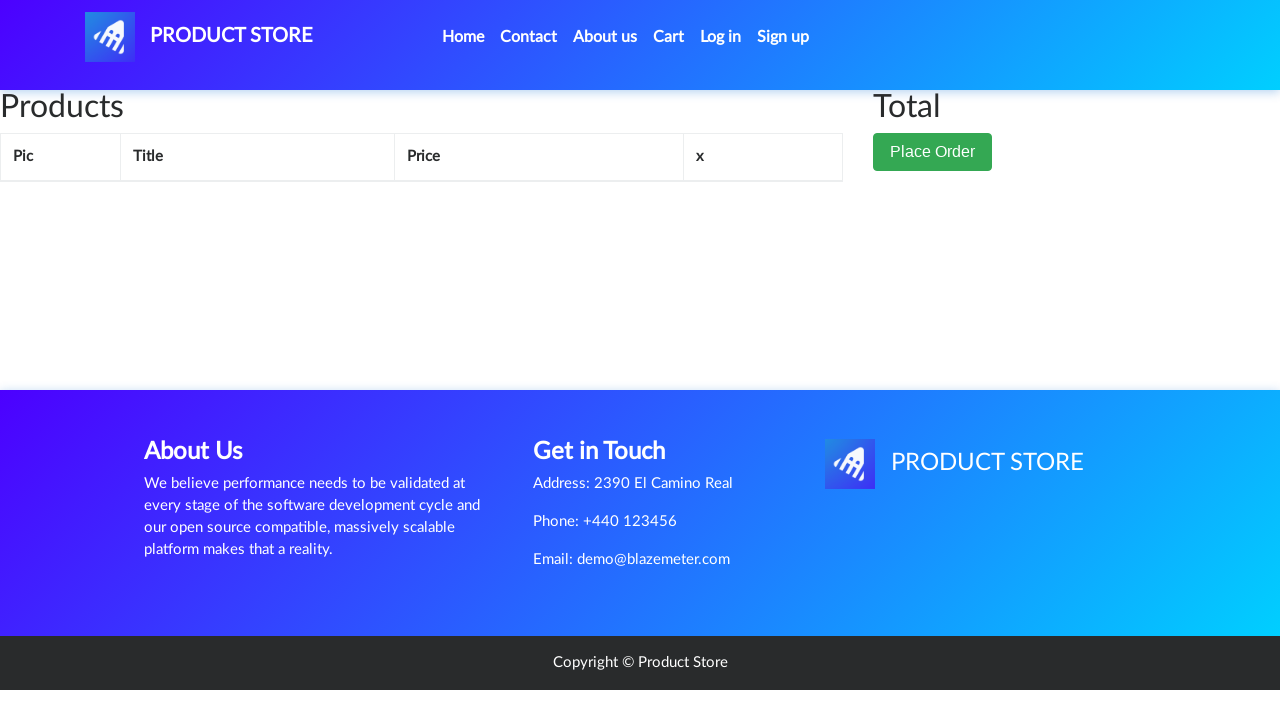